Tests alert dialog functionality by navigating to the textbox alert tab, triggering a prompt alert, entering text, and accepting it

Starting URL: https://demo.automationtesting.in/Alerts.html

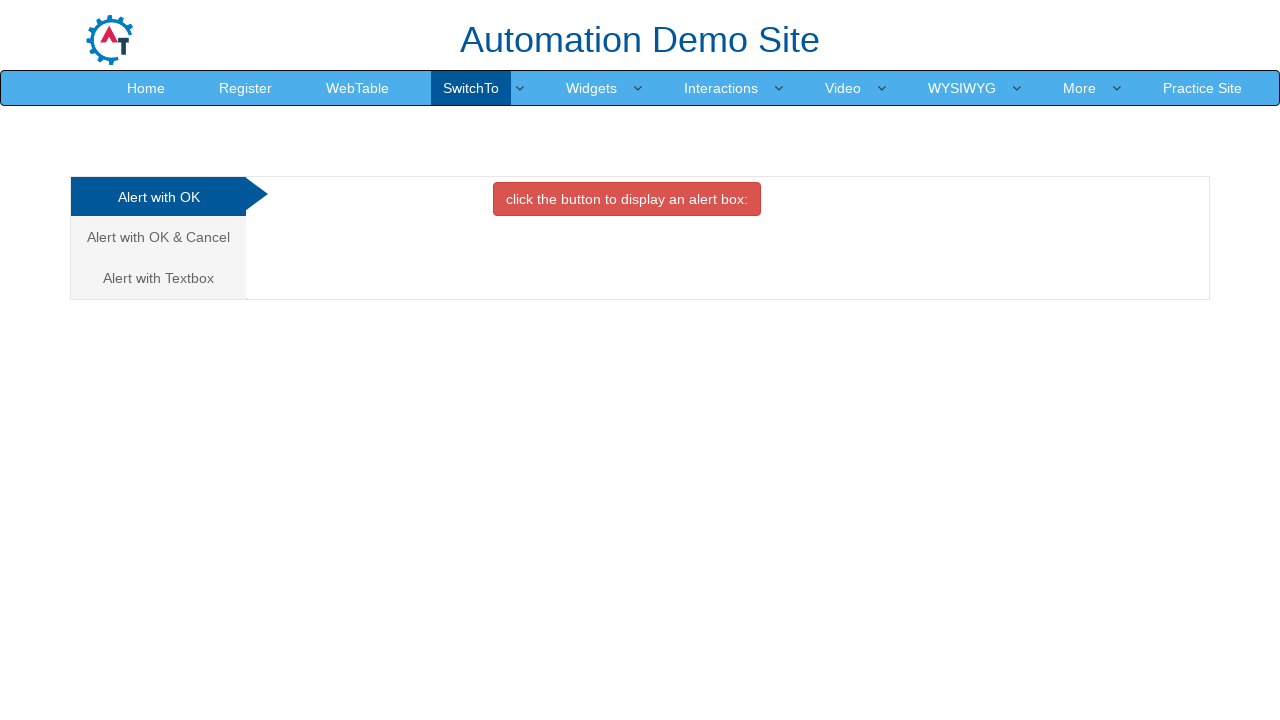

Clicked on the Textbox tab for prompt alerts at (158, 278) on .analystic[href='#Textbox']
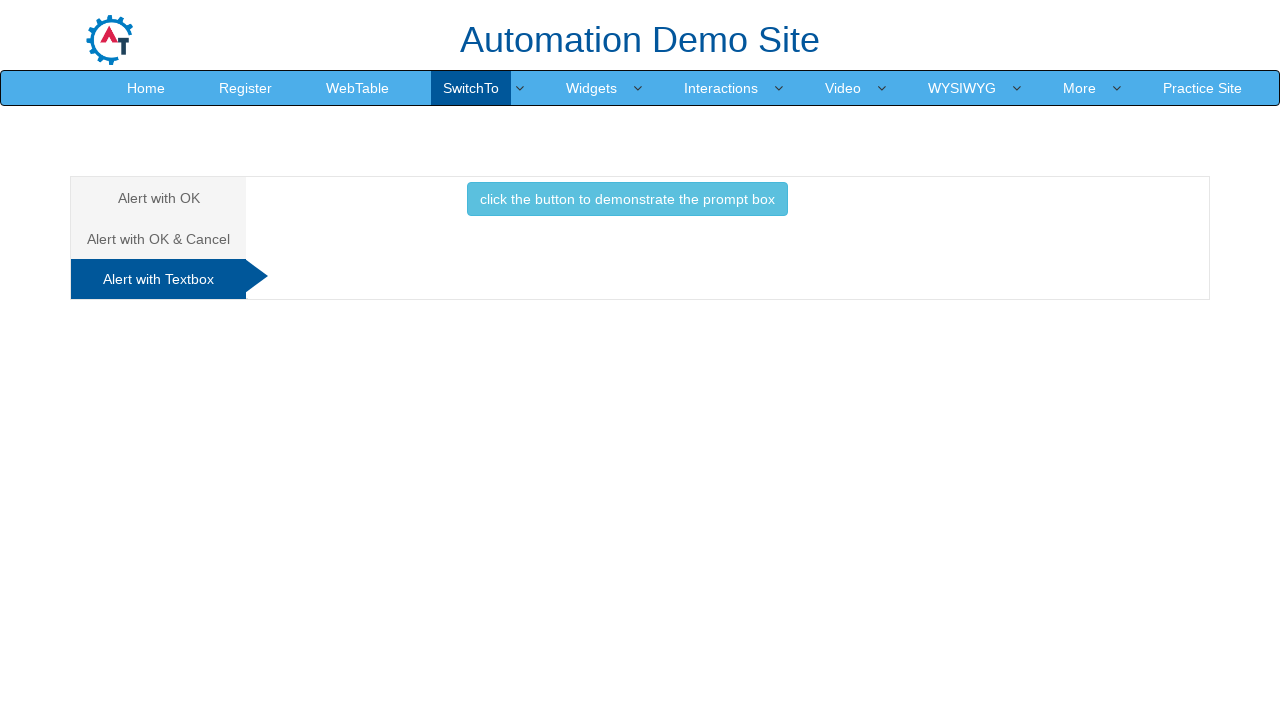

Clicked the button to trigger the prompt alert at (627, 199) on button.btn.btn-info
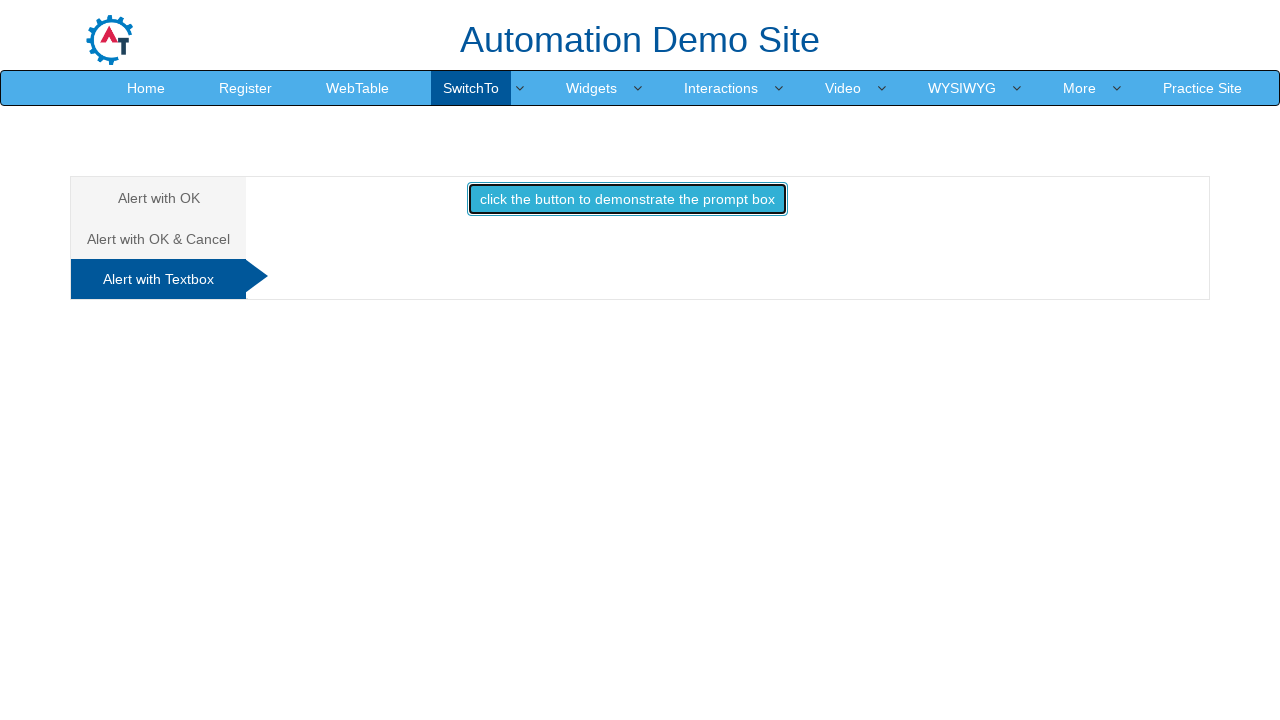

Set up dialog handler to accept prompts with 'test input string'
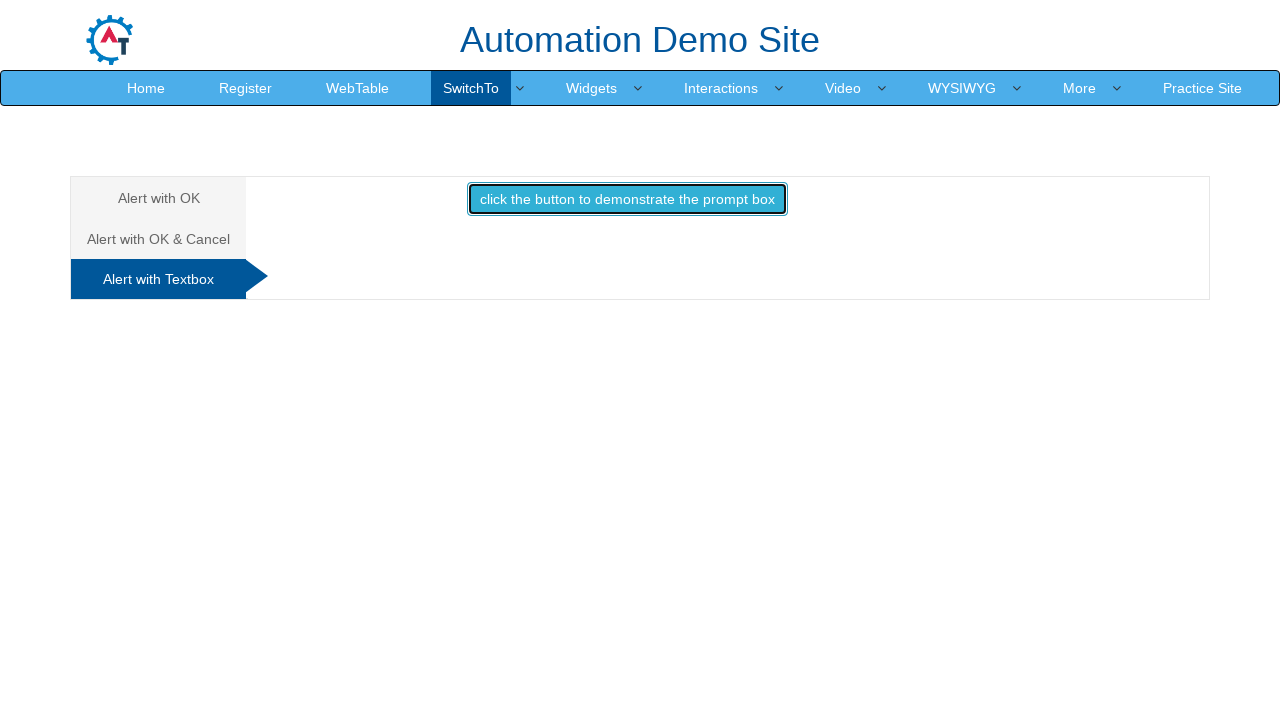

Clicked the button again to trigger the prompt alert and accept it at (627, 199) on button.btn.btn-info
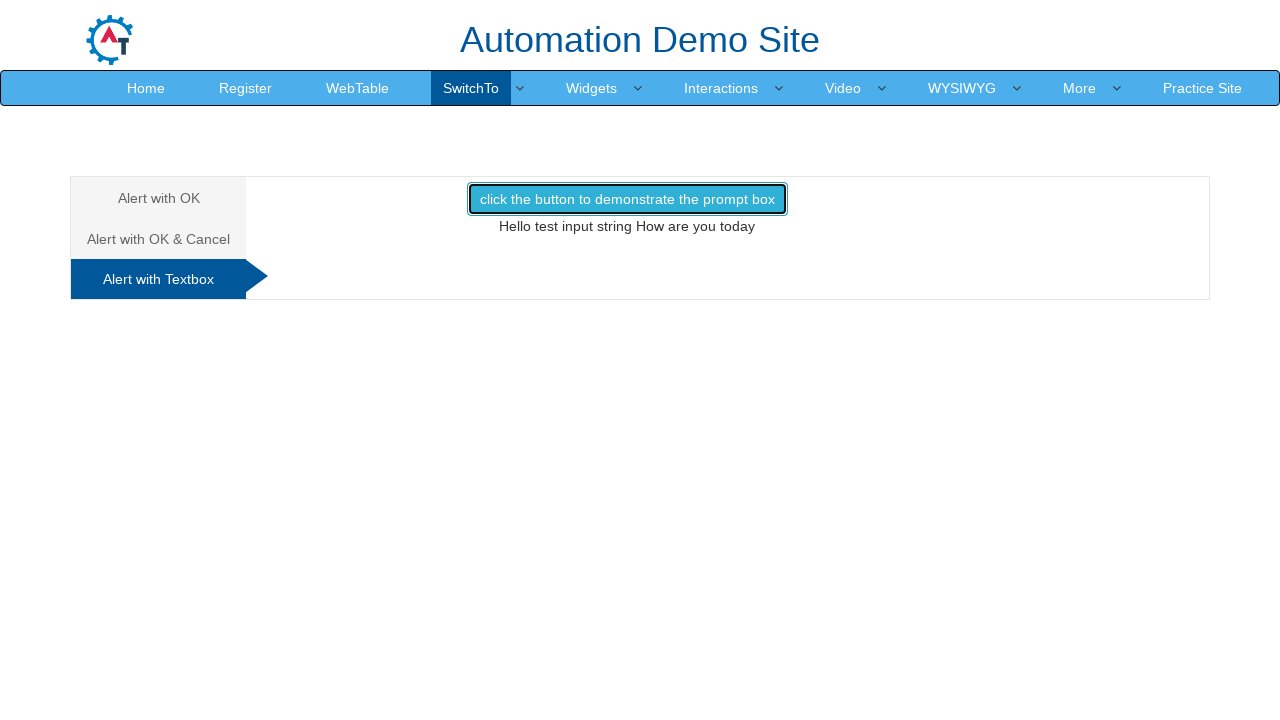

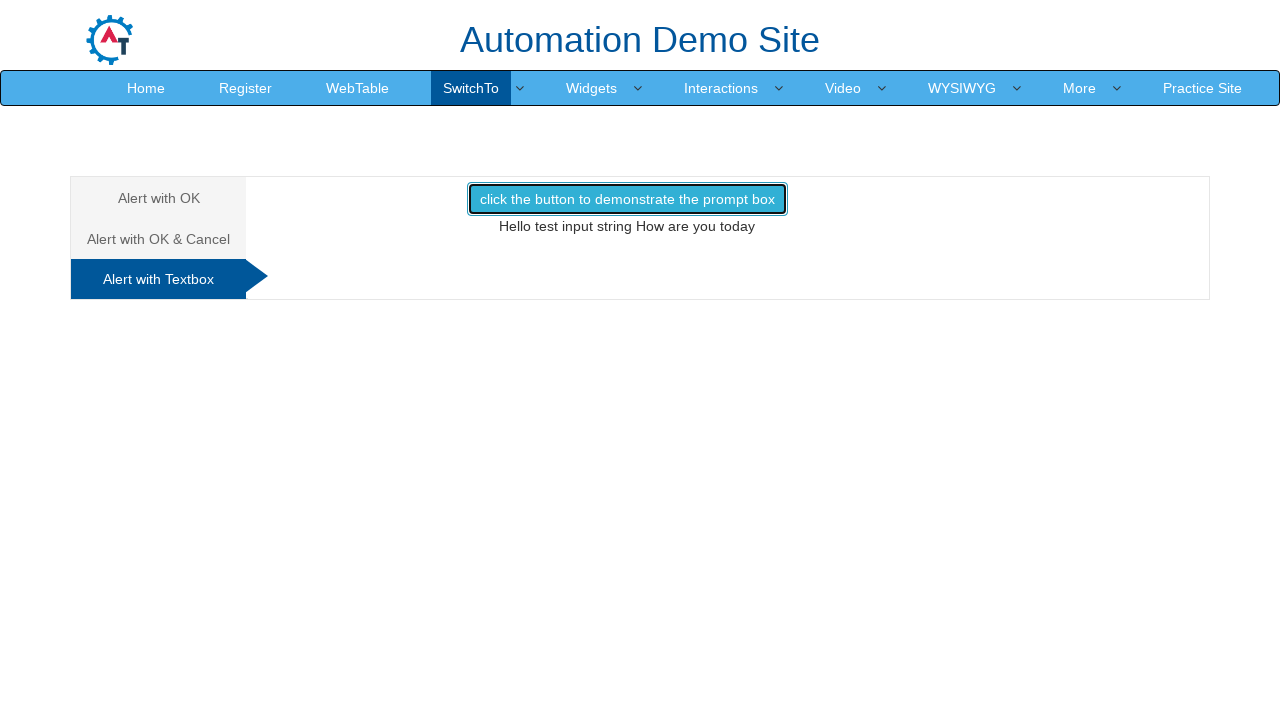